Tests hover functionality by hovering over an avatar image and verifying that additional user information (caption) becomes visible.

Starting URL: http://the-internet.herokuapp.com/hovers

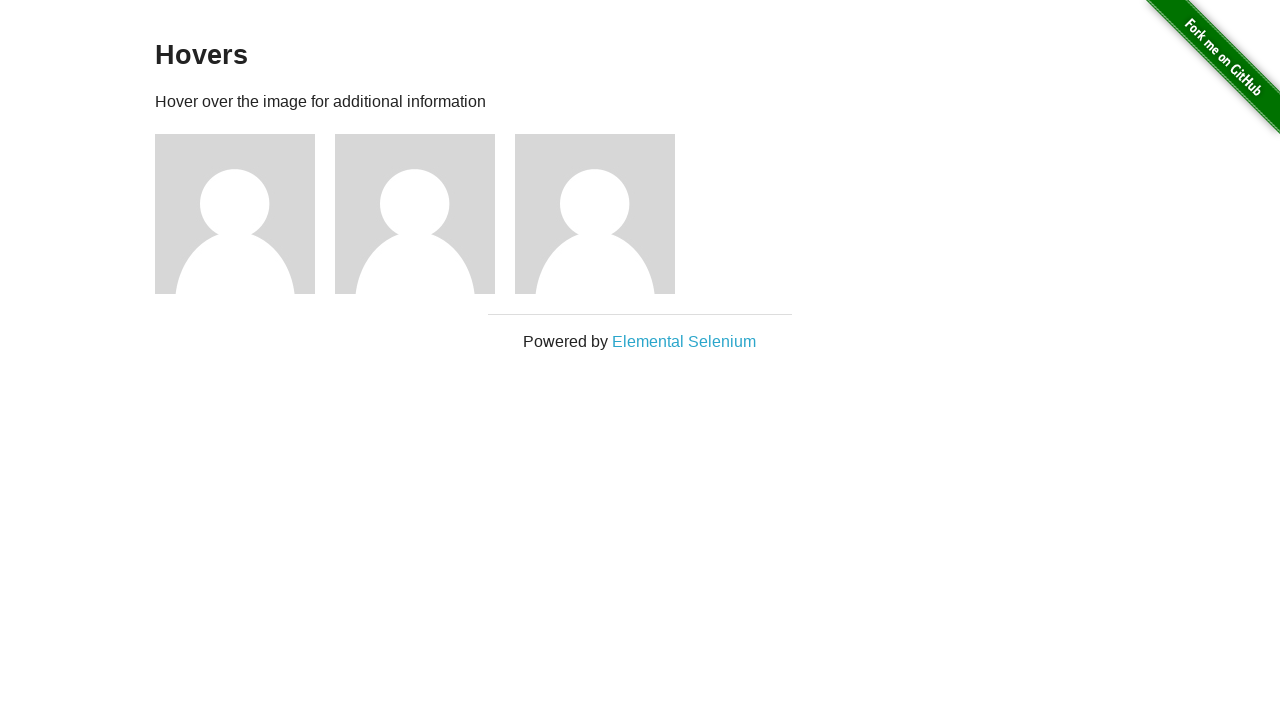

Located the first avatar figure element
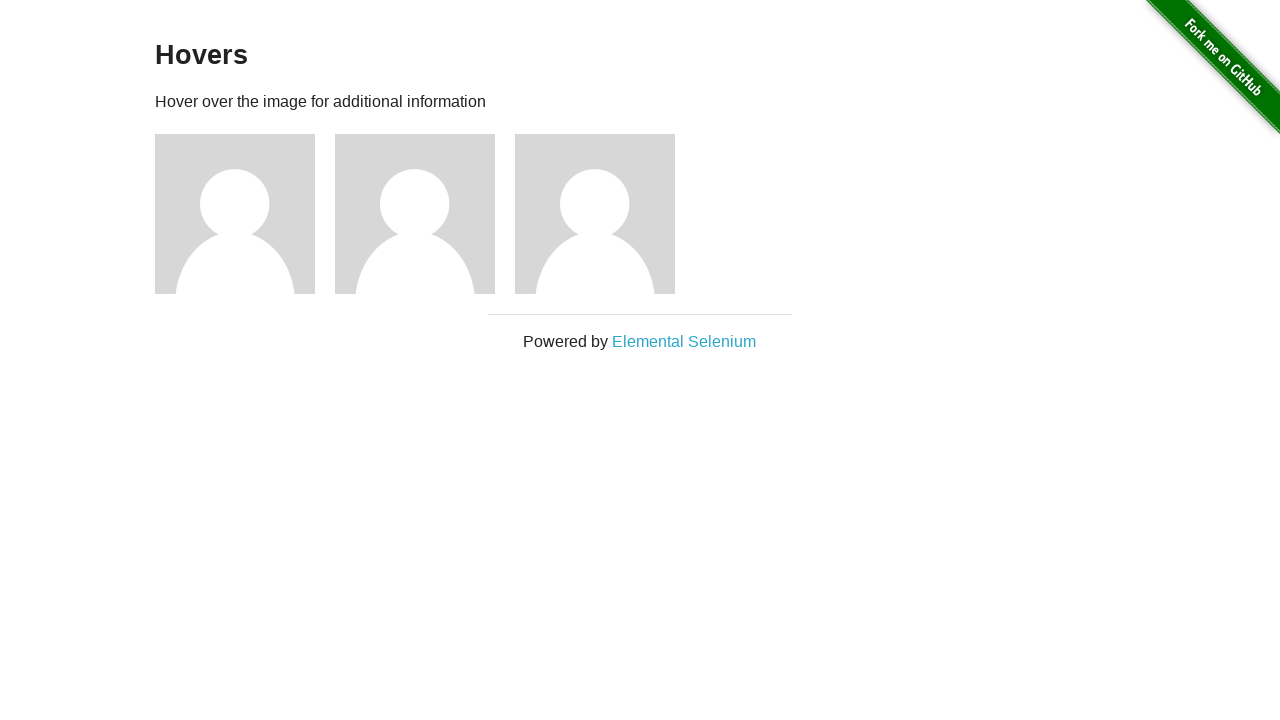

Hovered over the avatar image at (245, 214) on .figure >> nth=0
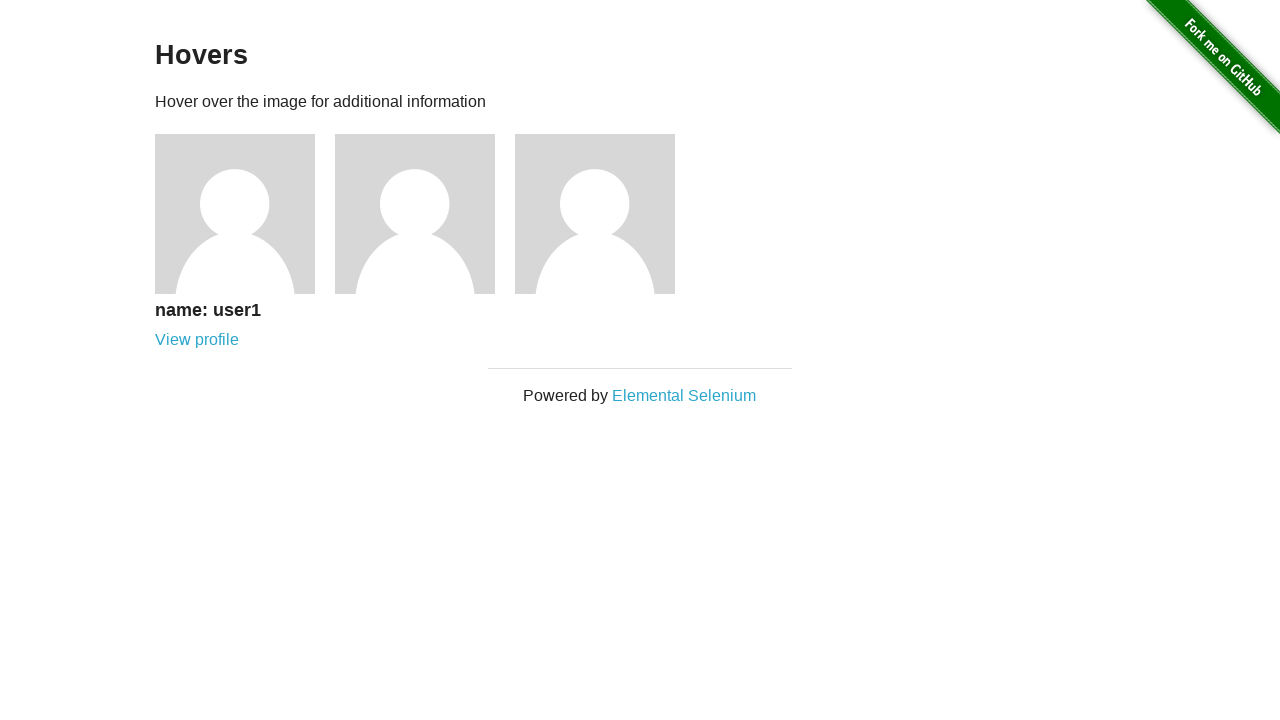

Located the caption element
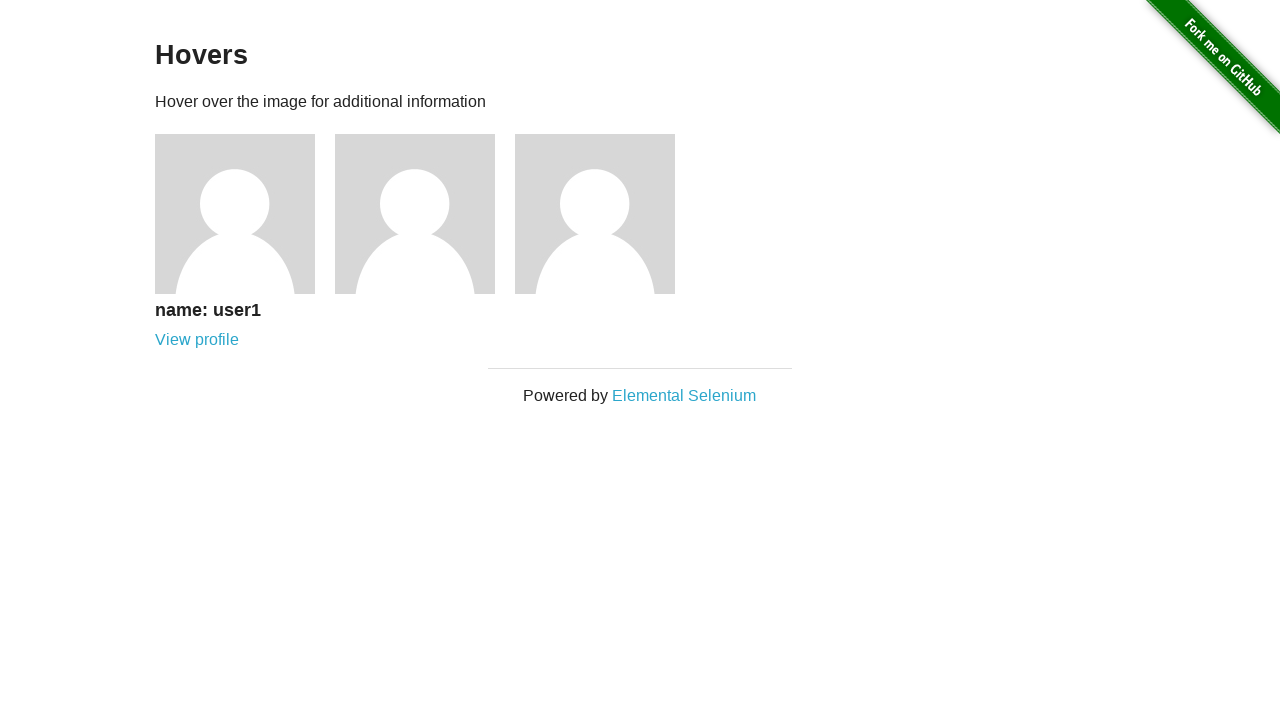

Verified that the caption is visible after hovering
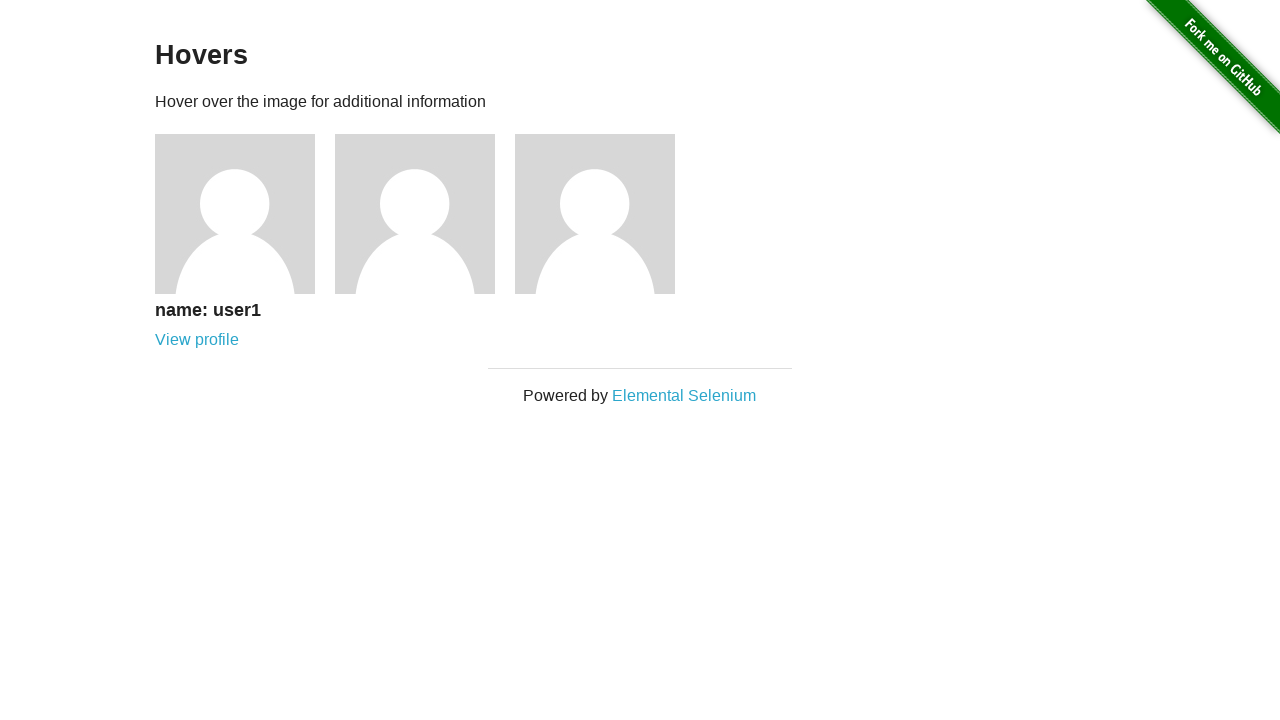

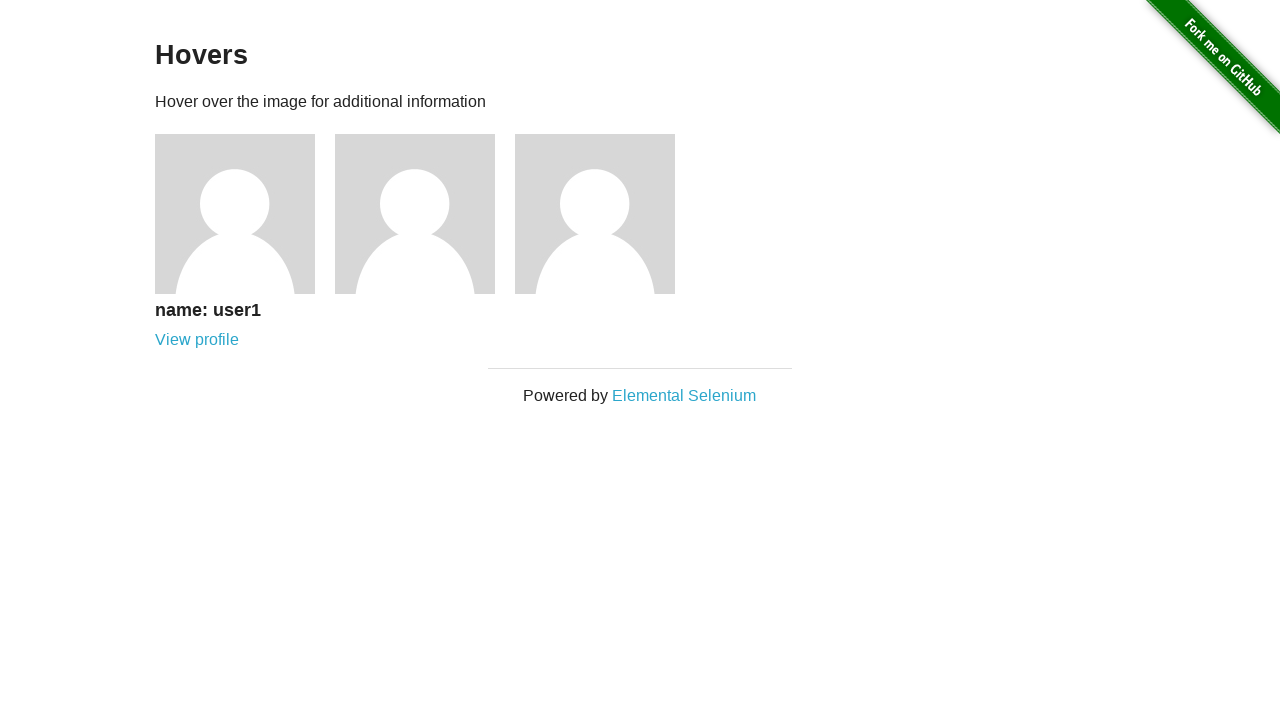